Tests filtering to display only active (incomplete) items, completed items, and all items using navigation links

Starting URL: https://demo.playwright.dev/todomvc

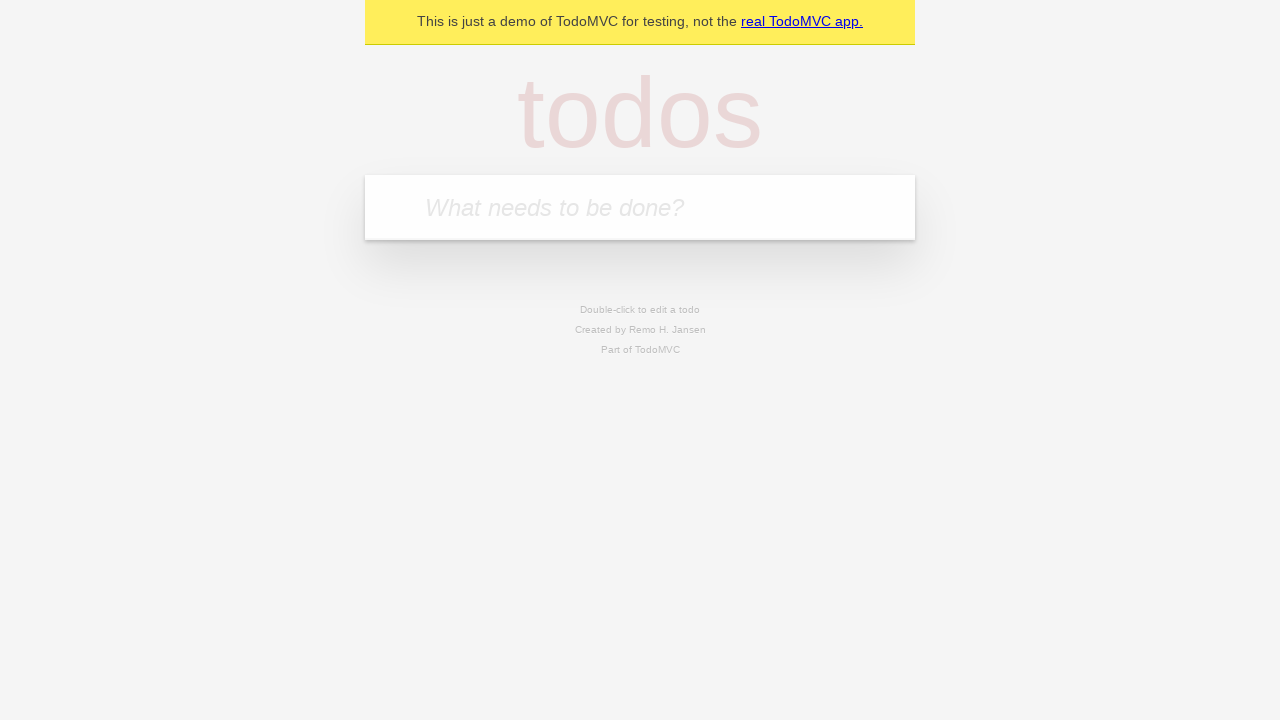

Filled todo input with 'buy some cheese' on internal:attr=[placeholder="What needs to be done?"i]
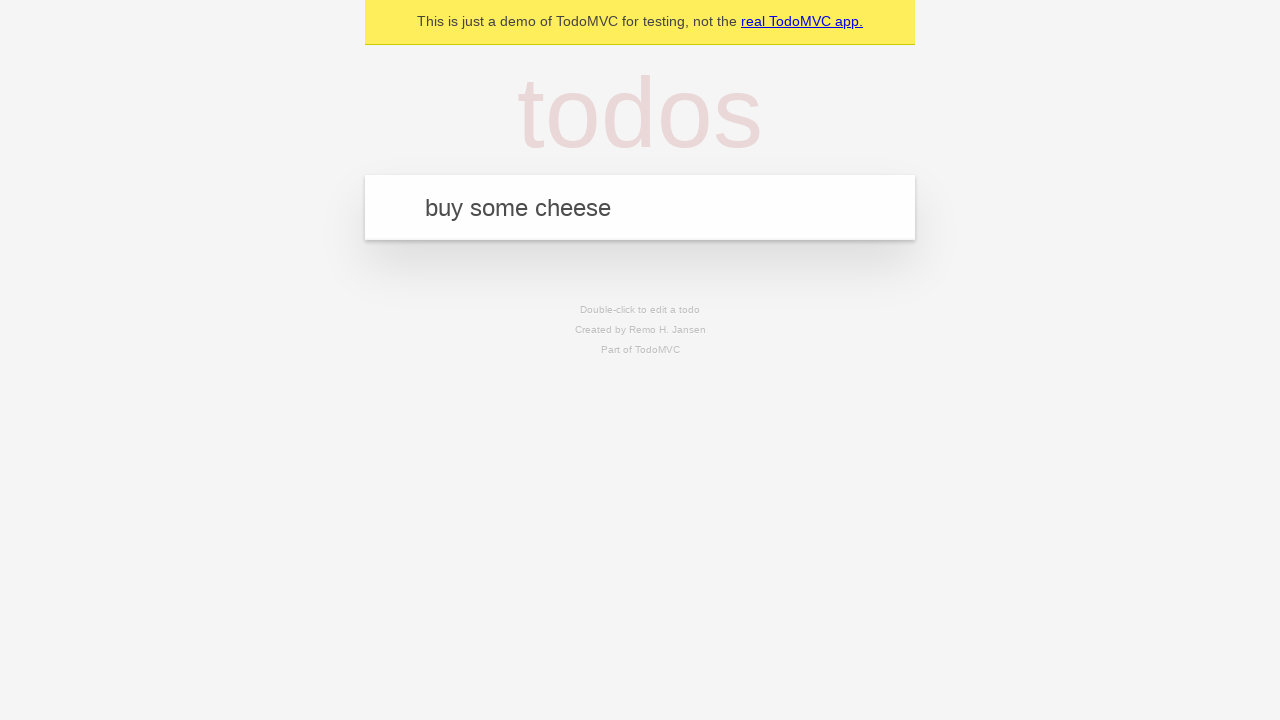

Pressed Enter to add first todo on internal:attr=[placeholder="What needs to be done?"i]
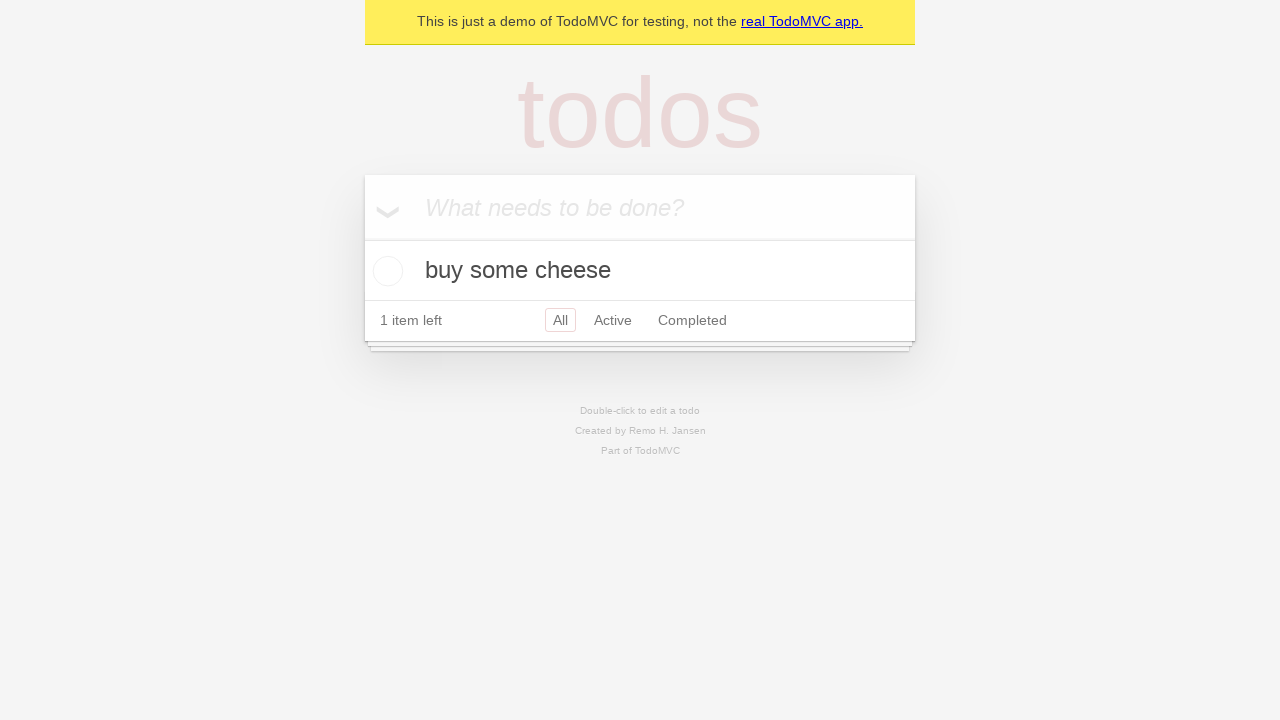

Filled todo input with 'feed the cat' on internal:attr=[placeholder="What needs to be done?"i]
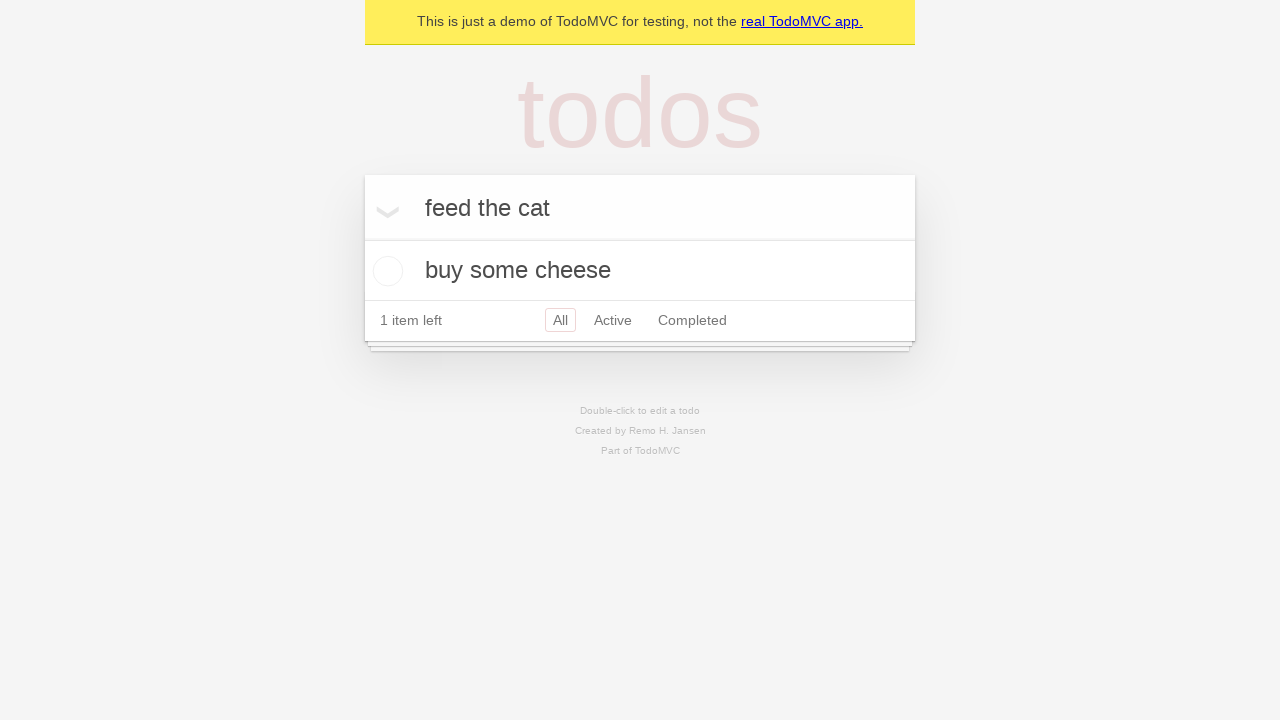

Pressed Enter to add second todo on internal:attr=[placeholder="What needs to be done?"i]
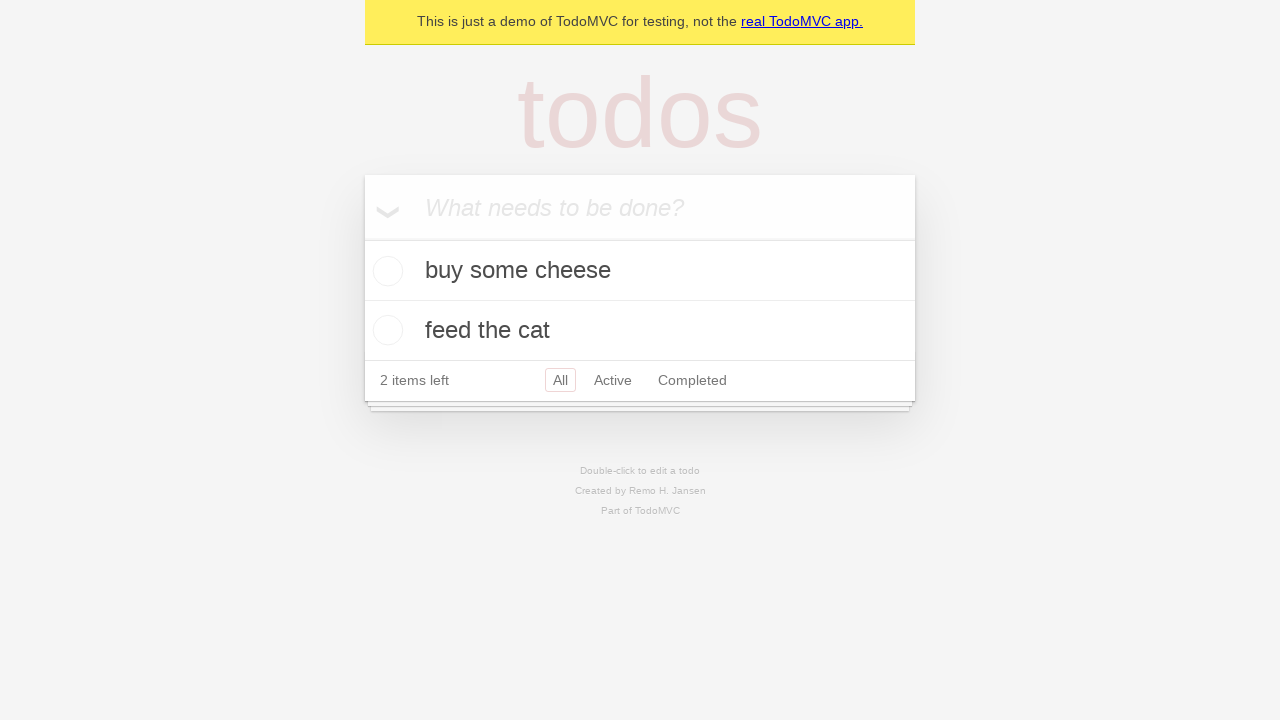

Filled todo input with 'book a doctors appointment' on internal:attr=[placeholder="What needs to be done?"i]
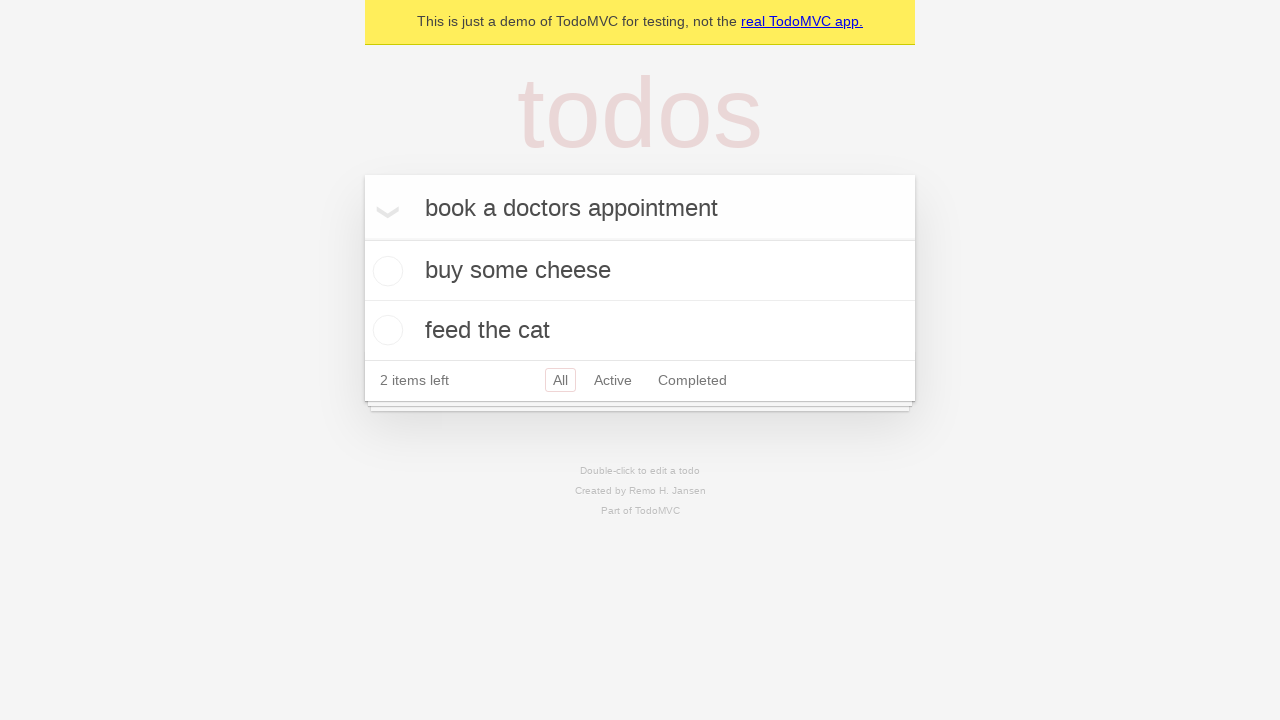

Pressed Enter to add third todo on internal:attr=[placeholder="What needs to be done?"i]
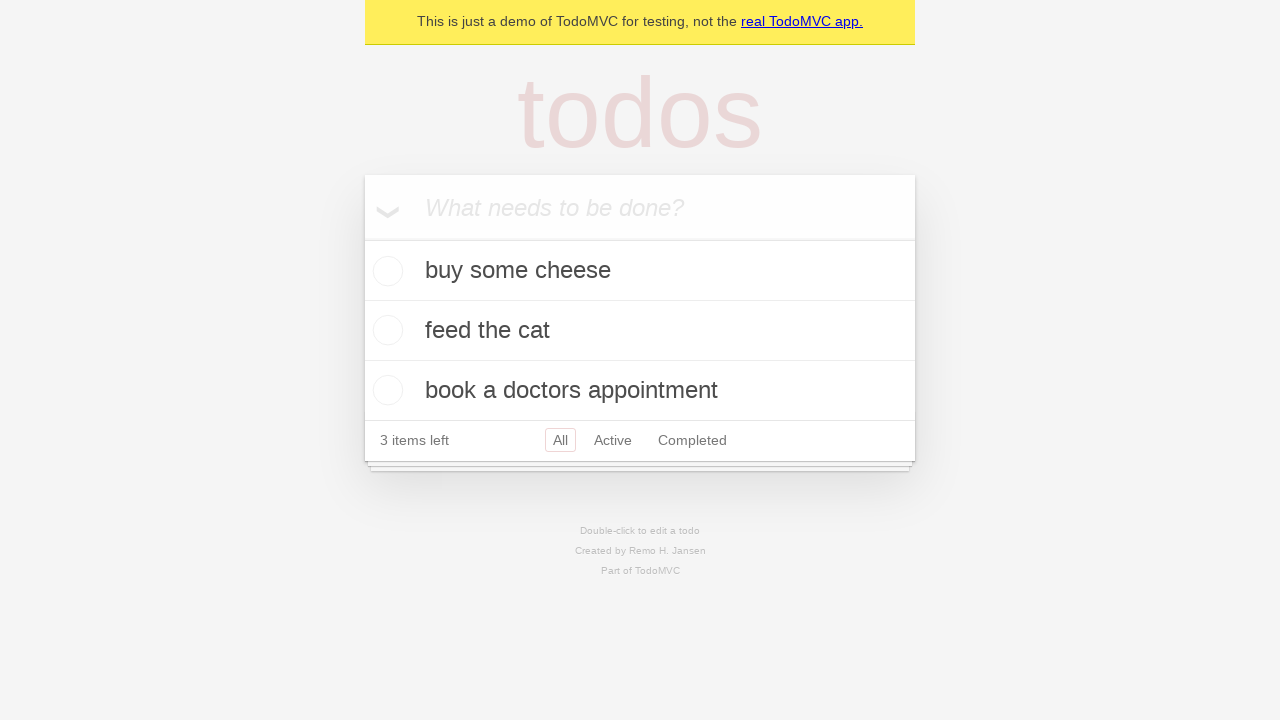

Checked the second todo item (feed the cat) at (385, 330) on [data-testid='todo-item'] >> nth=1 >> internal:role=checkbox
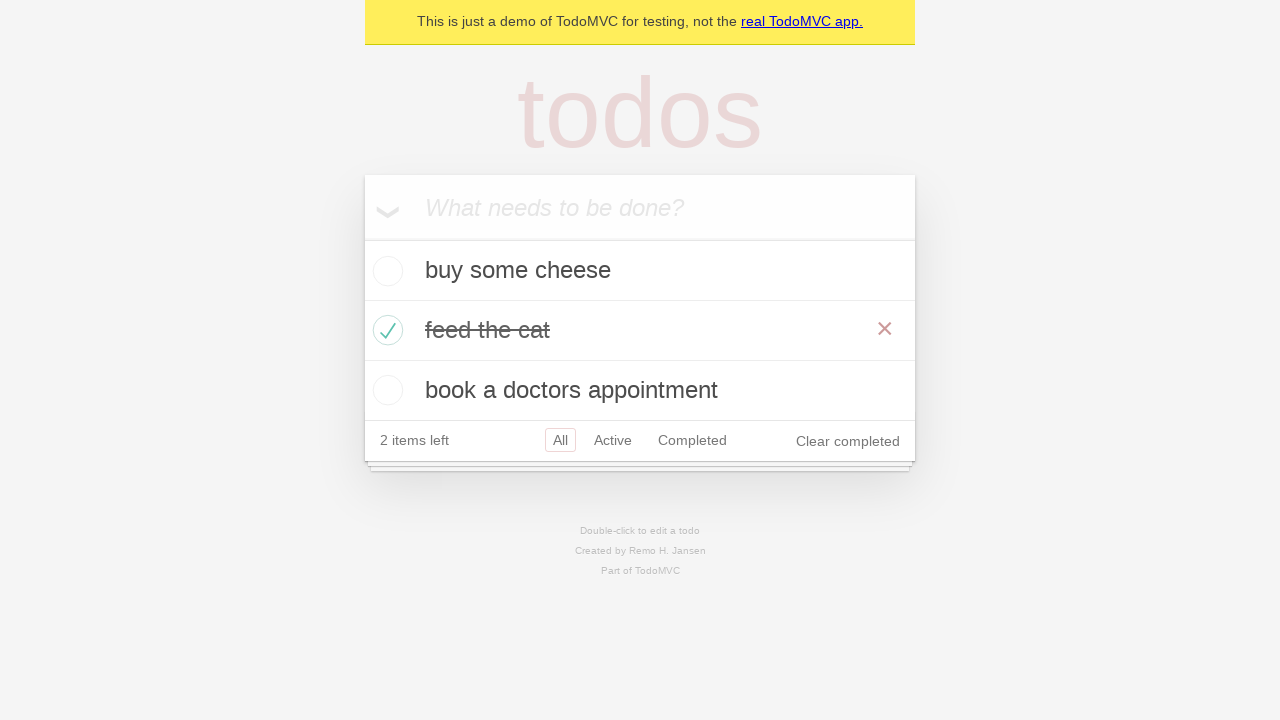

Clicked Active filter link to display only incomplete items at (613, 440) on internal:role=link[name="Active"i]
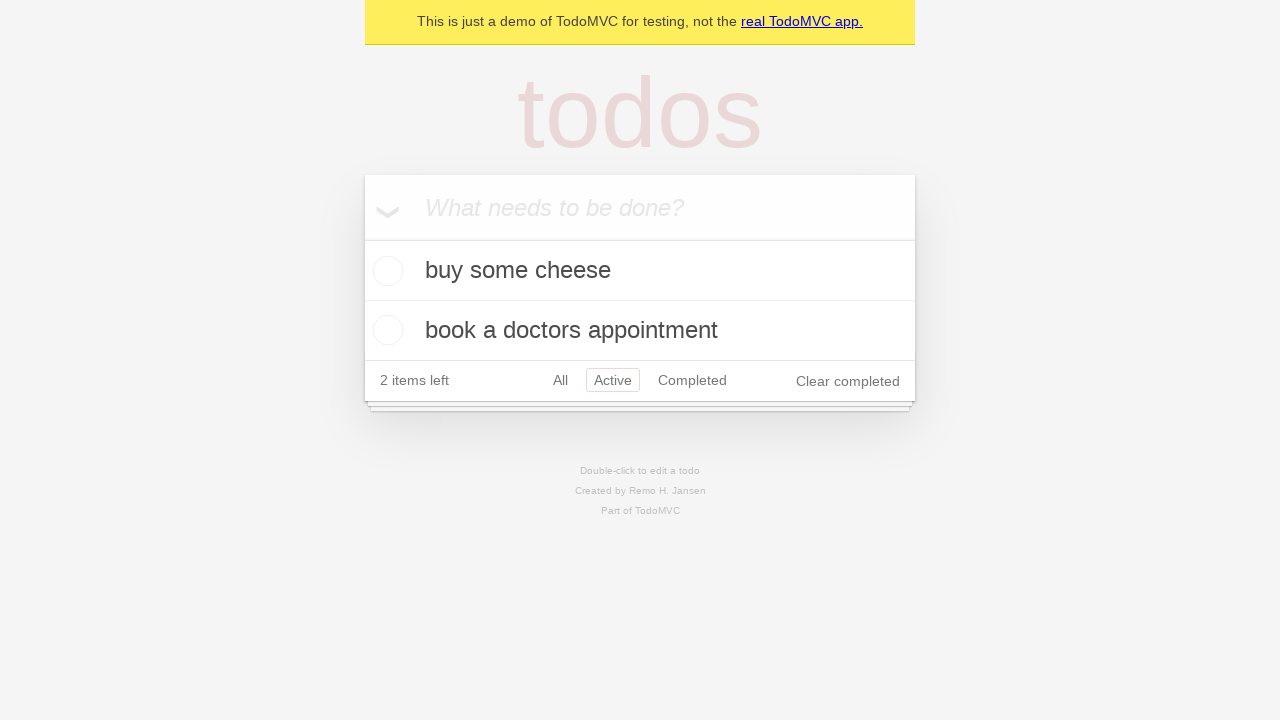

Filtered view loaded showing only active items
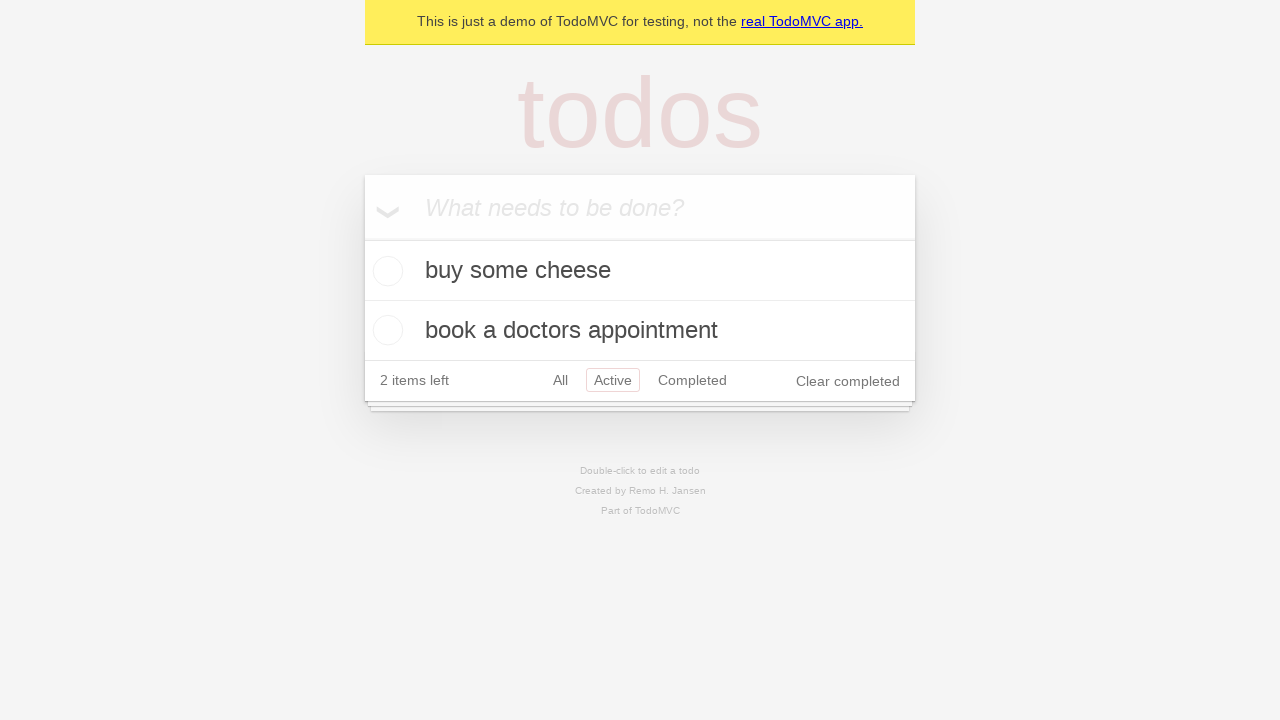

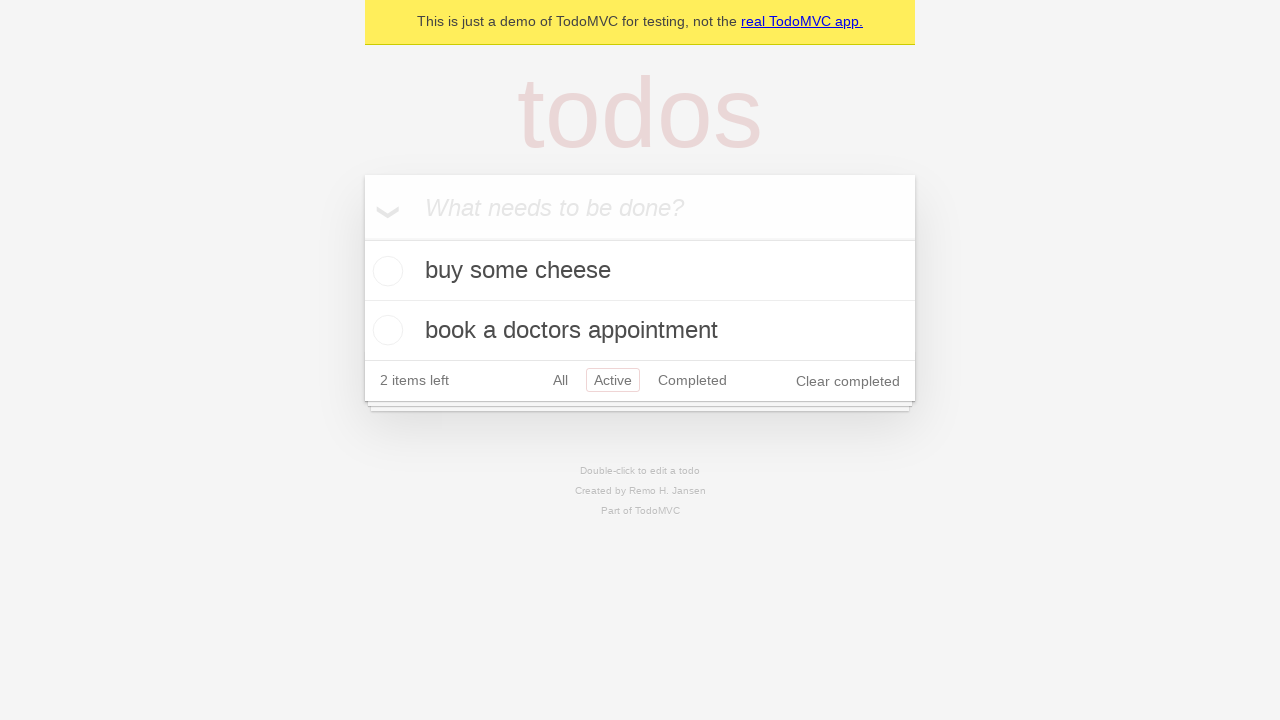